Tests the Add/Remove Elements functionality on the-internet.herokuapp.com by clicking to add multiple elements and then removing some of them, verifying the dynamic element creation and deletion works correctly.

Starting URL: http://the-internet.herokuapp.com/

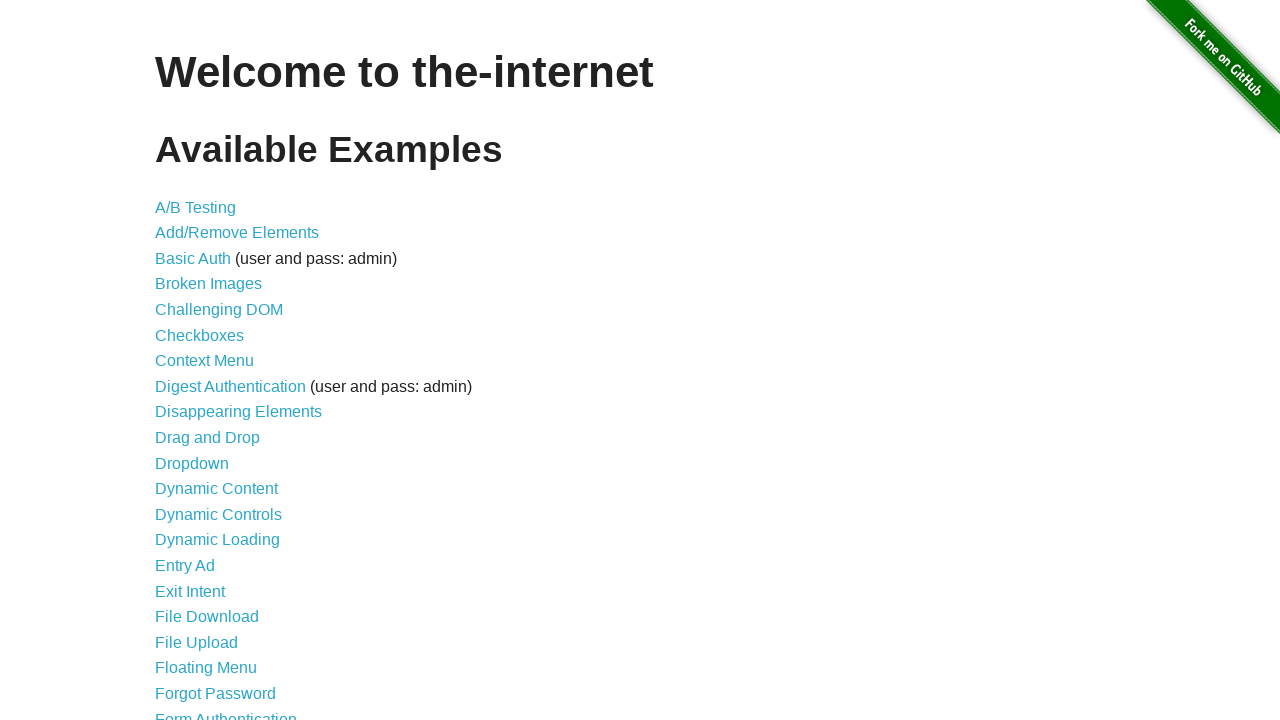

Clicked on Add/Remove Elements link at (237, 233) on xpath=//*[@id="content"]/ul/li[2]/a
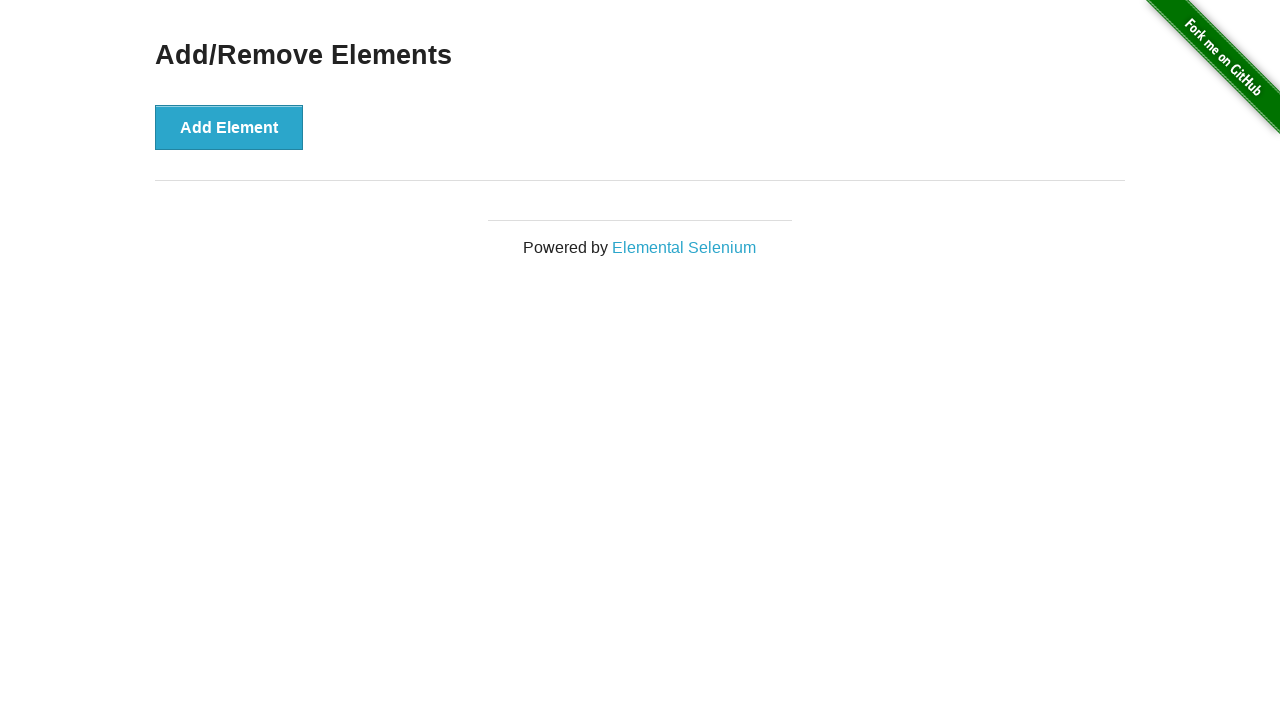

Add/Remove Elements page loaded and add button appeared
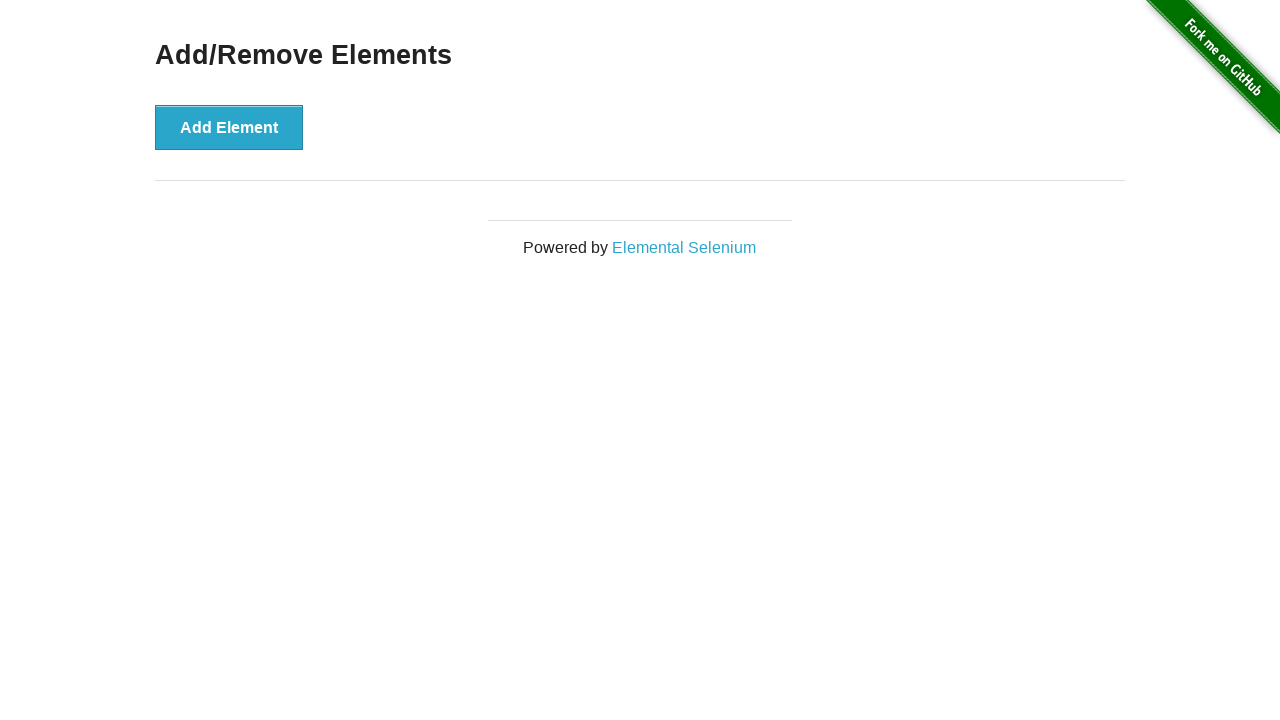

Clicked add button (element 1 of 5) at (229, 127) on xpath=//*[@id="content"]/div/button
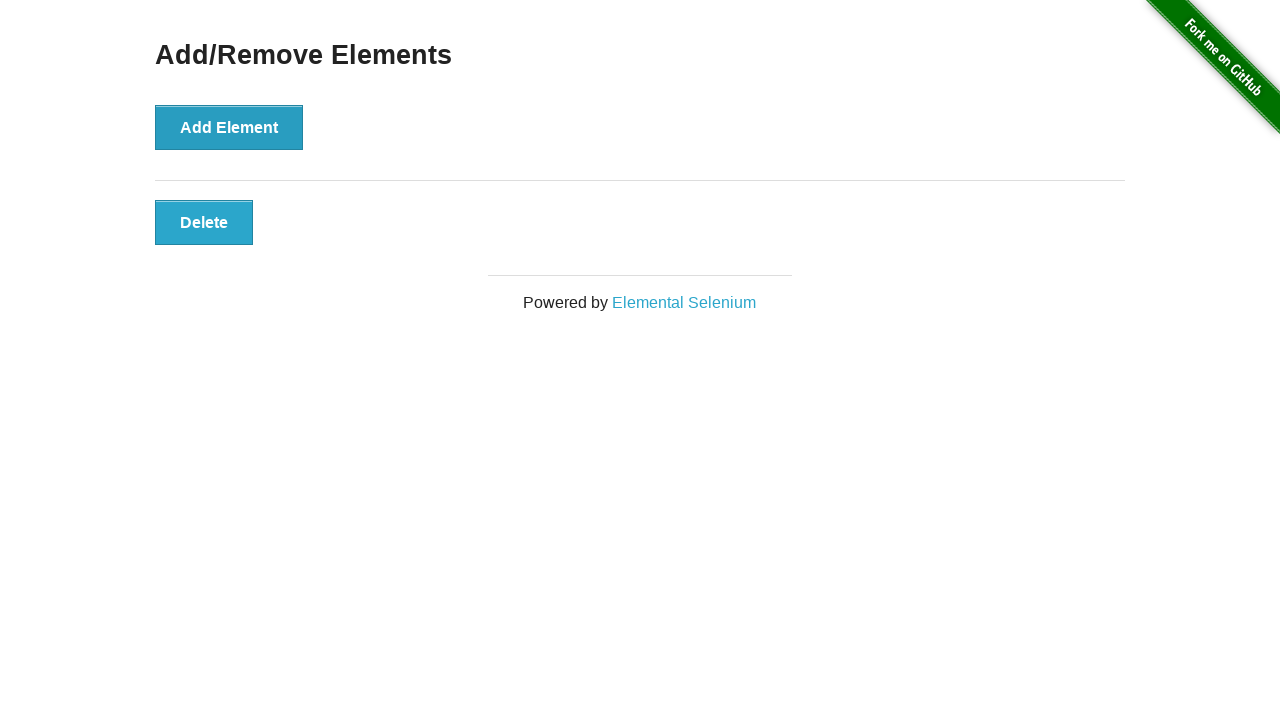

Clicked add button (element 2 of 5) at (229, 127) on xpath=//*[@id="content"]/div/button
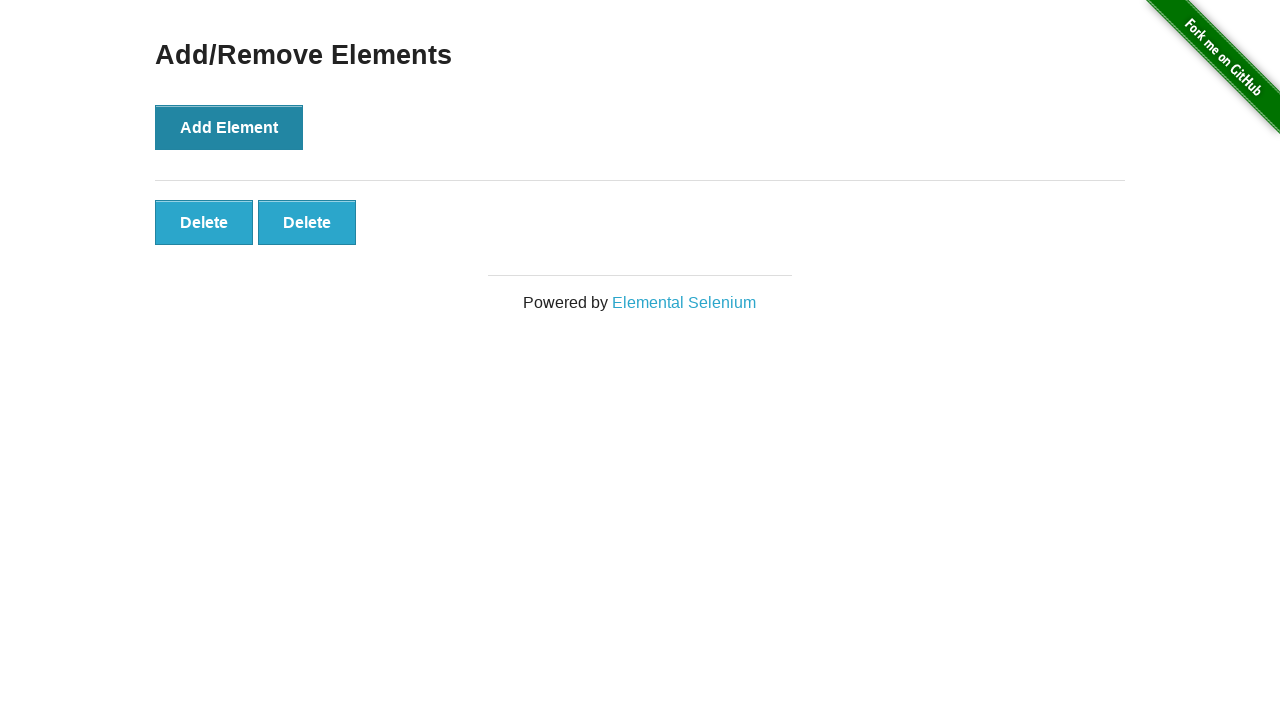

Clicked add button (element 3 of 5) at (229, 127) on xpath=//*[@id="content"]/div/button
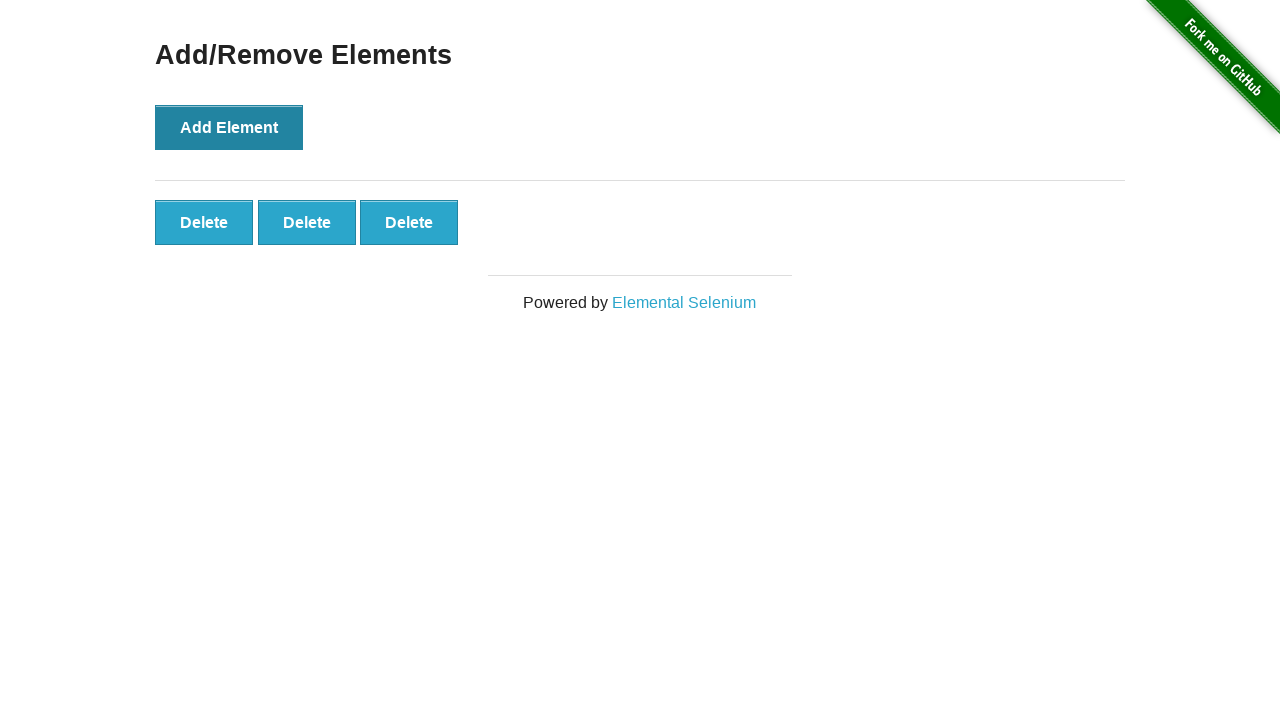

Clicked add button (element 4 of 5) at (229, 127) on xpath=//*[@id="content"]/div/button
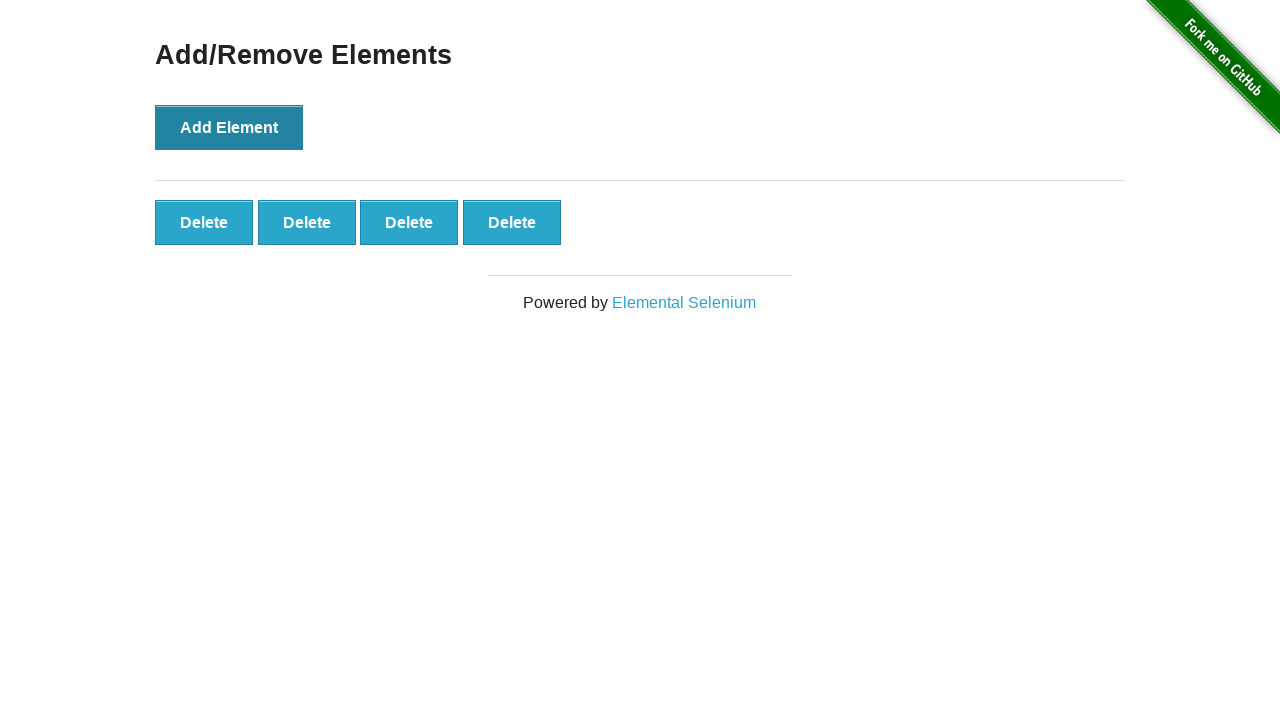

Clicked add button (element 5 of 5) at (229, 127) on xpath=//*[@id="content"]/div/button
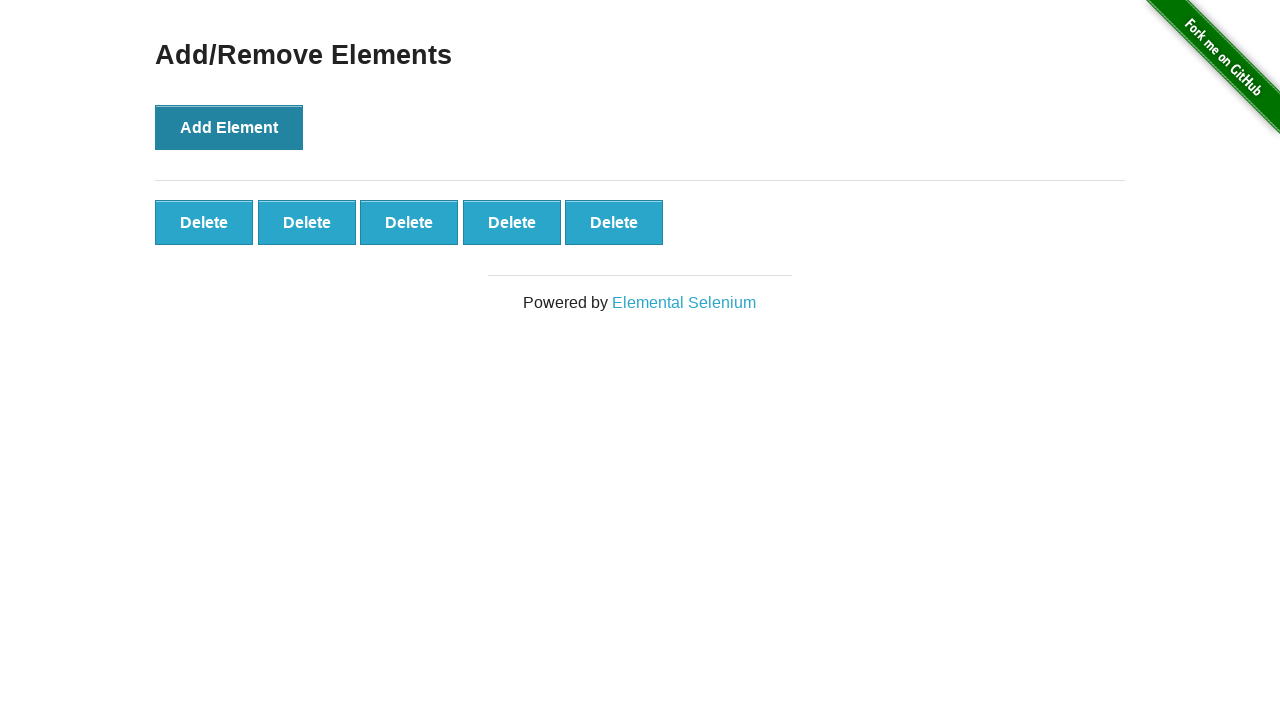

All 5 elements successfully added
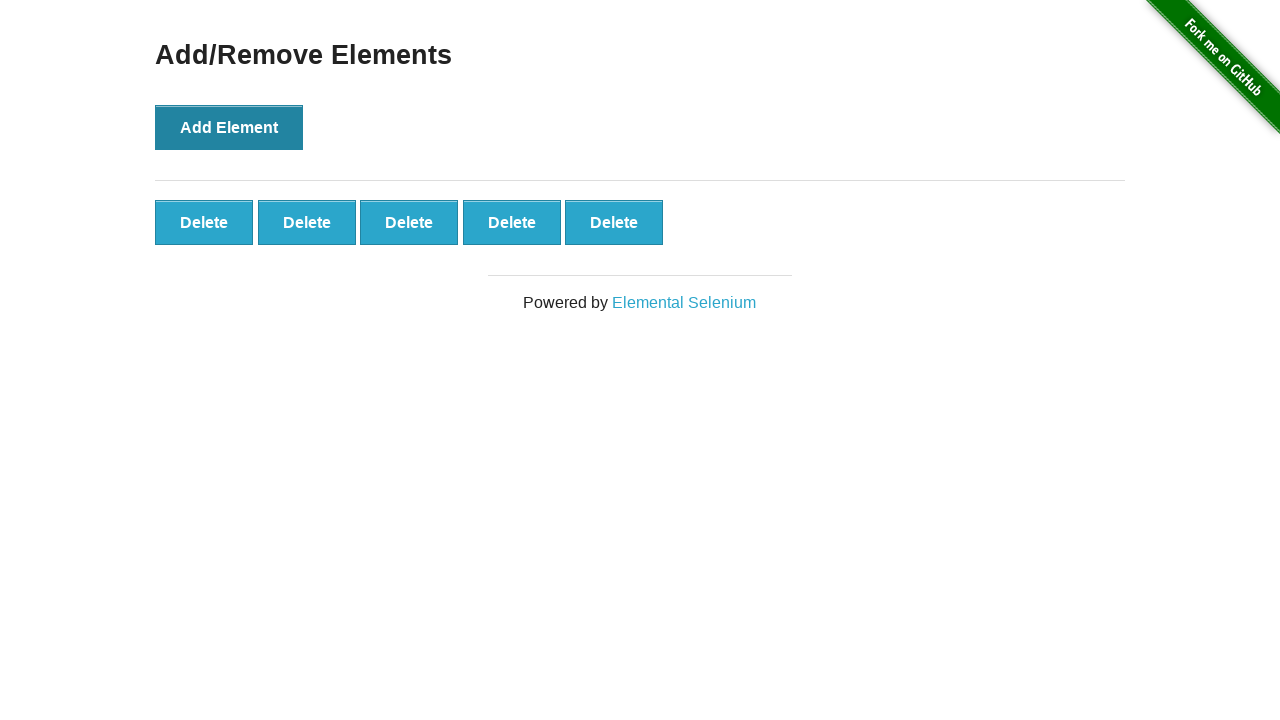

Clicked delete button to remove element (removal 1 of 2) at (204, 222) on xpath=//*[@id="elements"]/button[1]
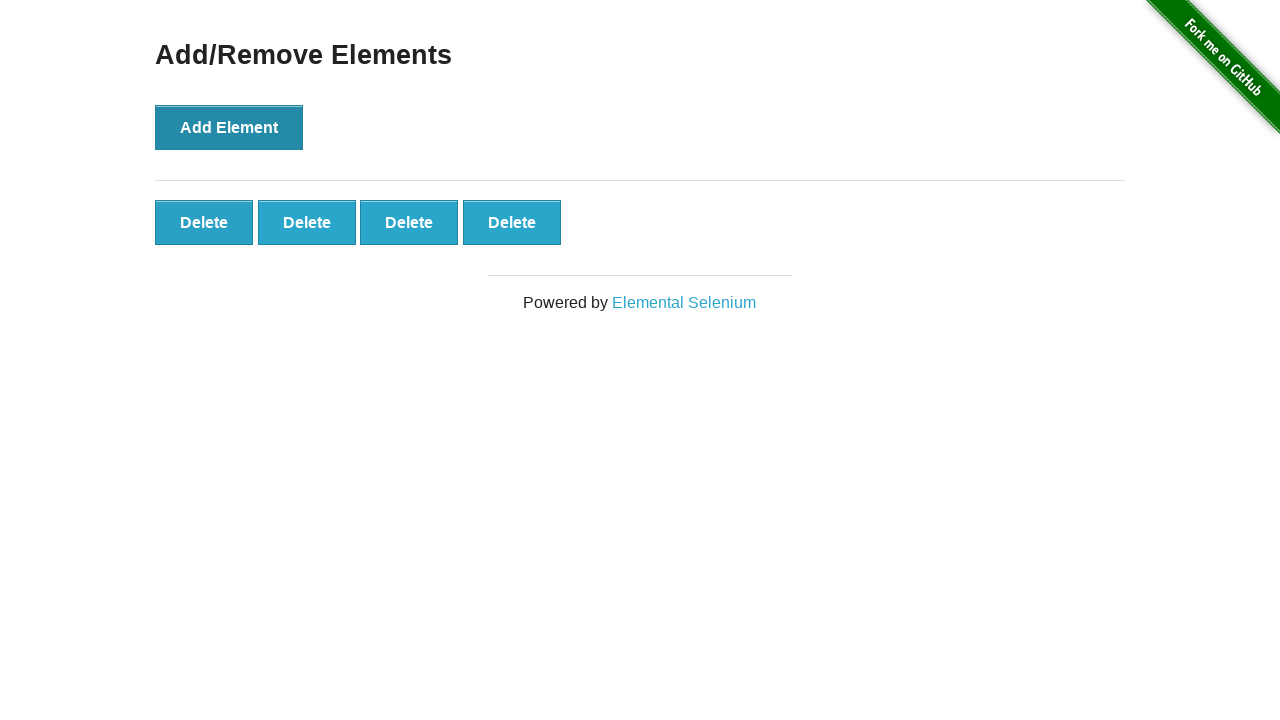

Clicked delete button to remove element (removal 2 of 2) at (204, 222) on xpath=//*[@id="elements"]/button[1]
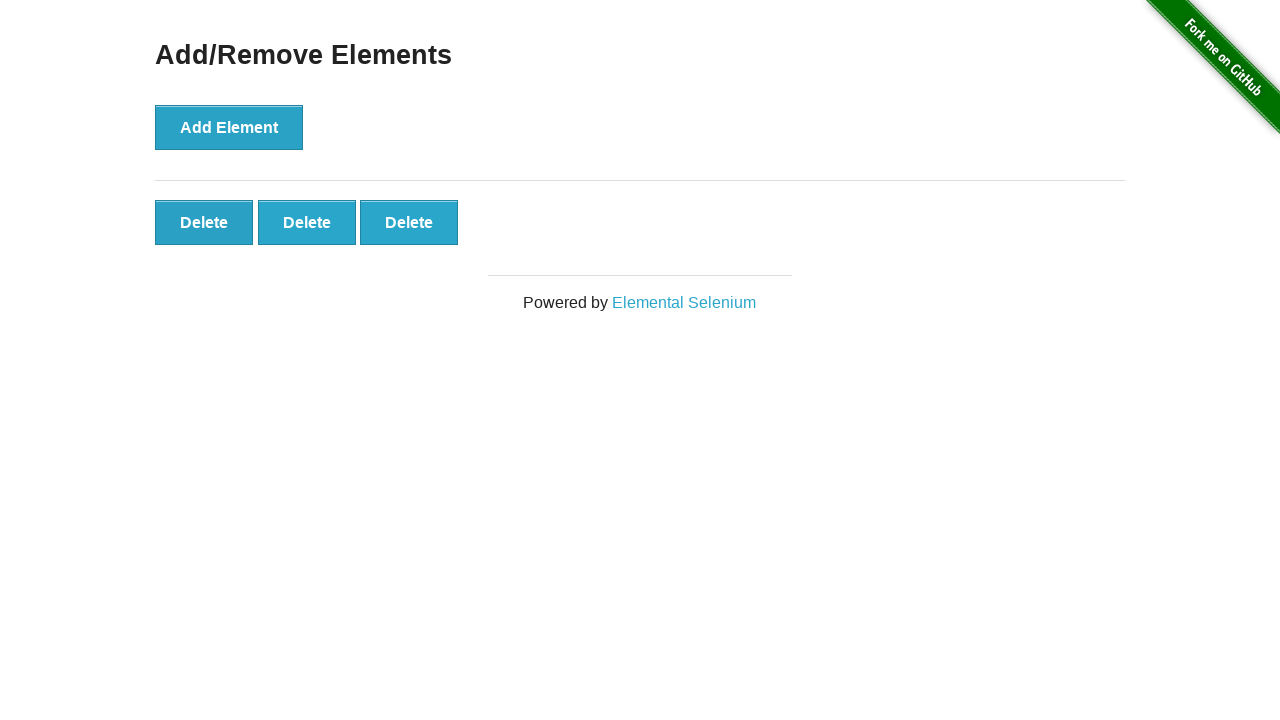

Verified 3 elements remain after deletions
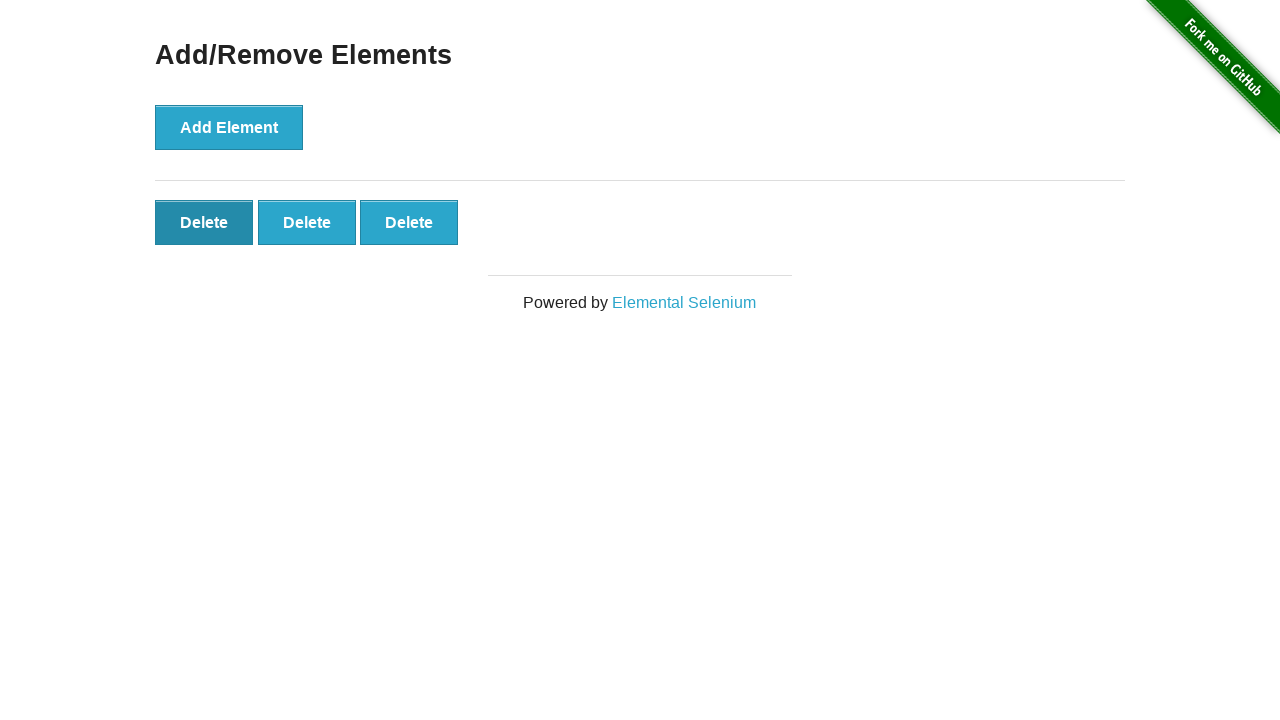

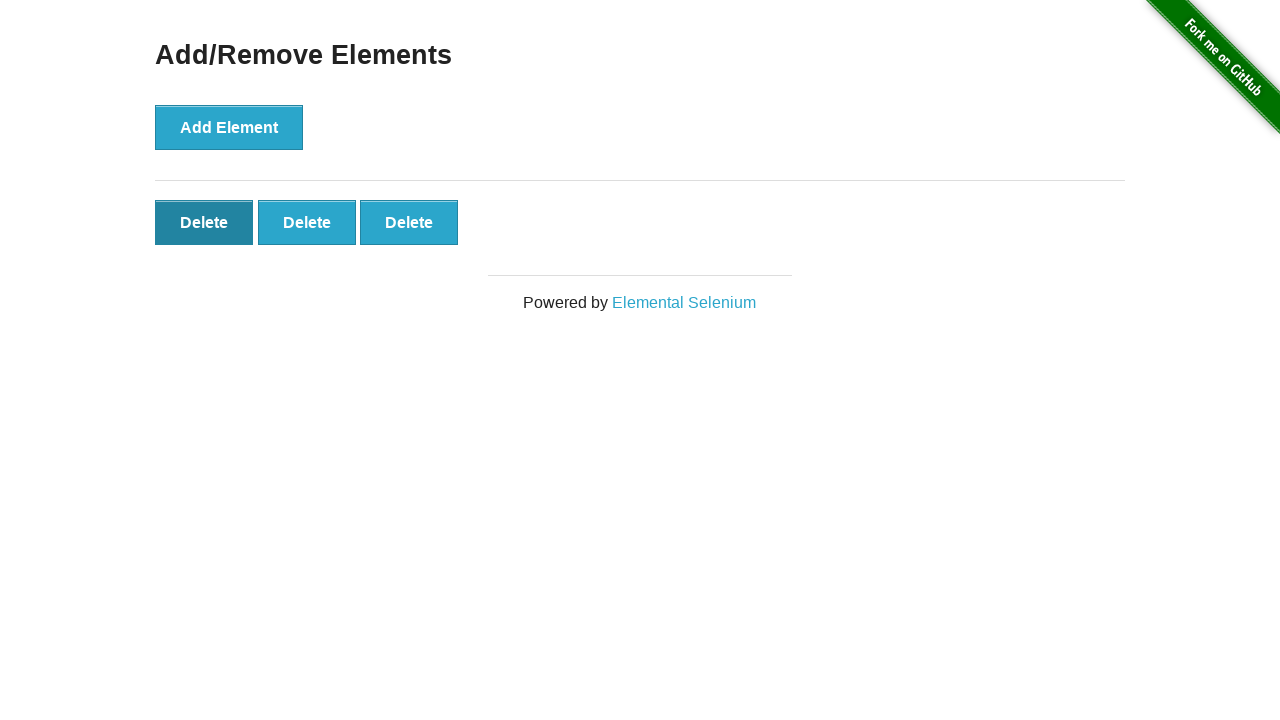